Tests keyboard key press functionality by sending the Space key and Left Arrow key to an input element and verifying the page displays the correct key that was pressed.

Starting URL: http://the-internet.herokuapp.com/key_presses

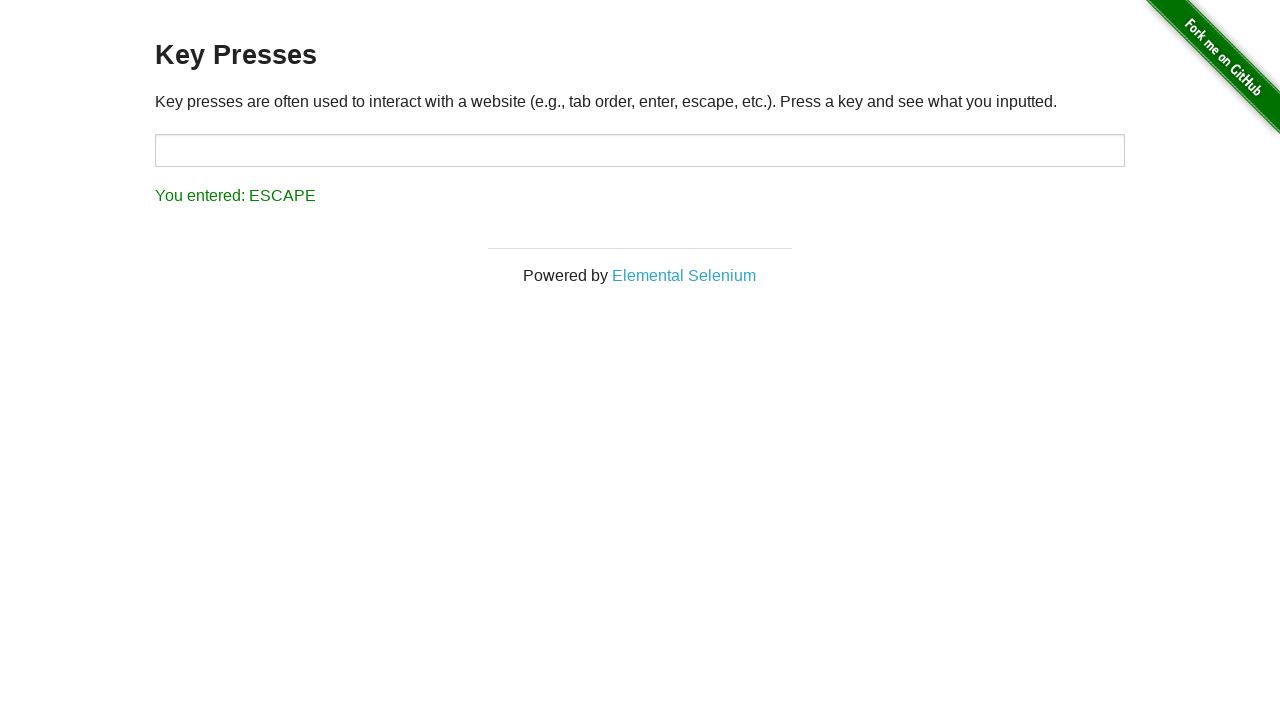

Pressed Space key on target input element on #target
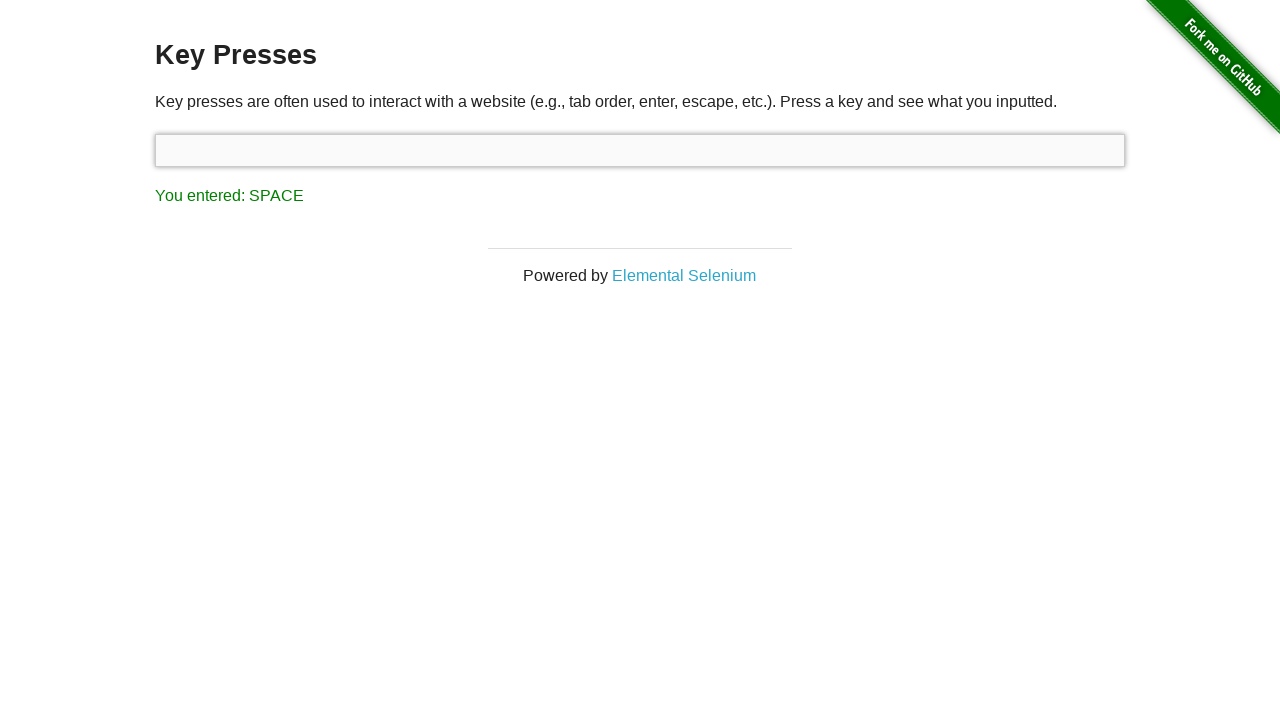

Result element loaded after Space key press
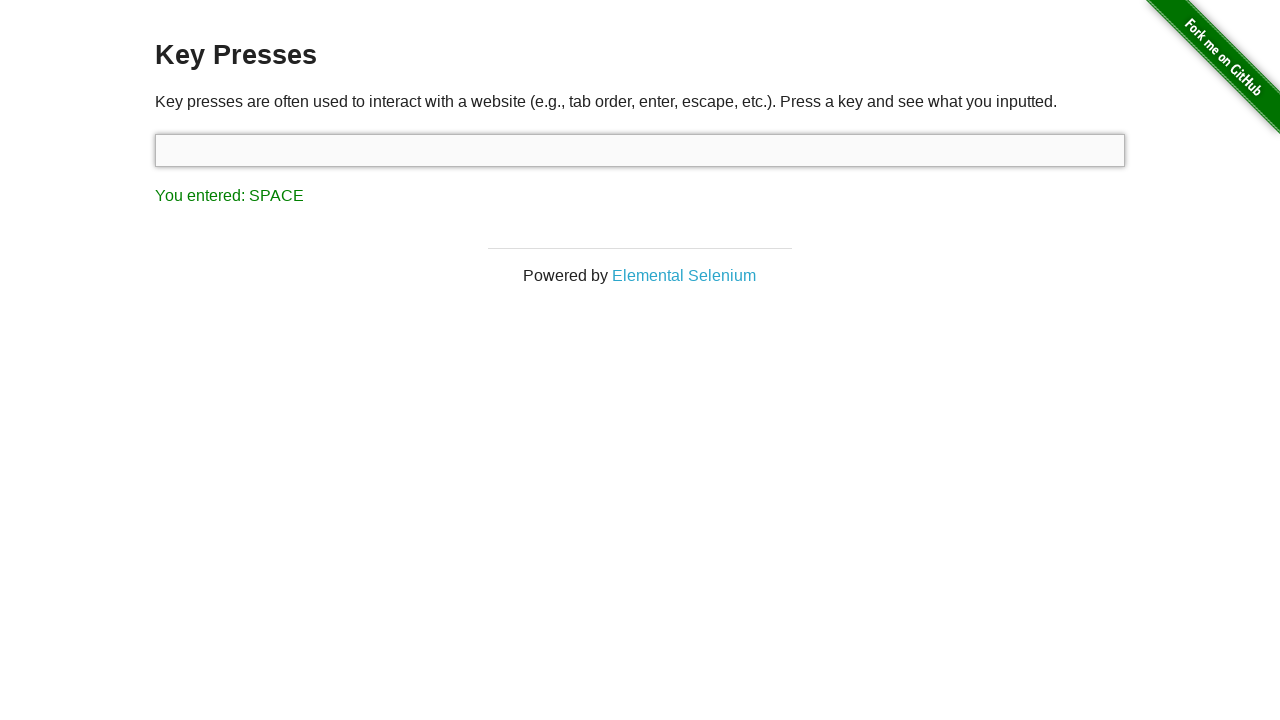

Verified that 'You entered: SPACE' is displayed
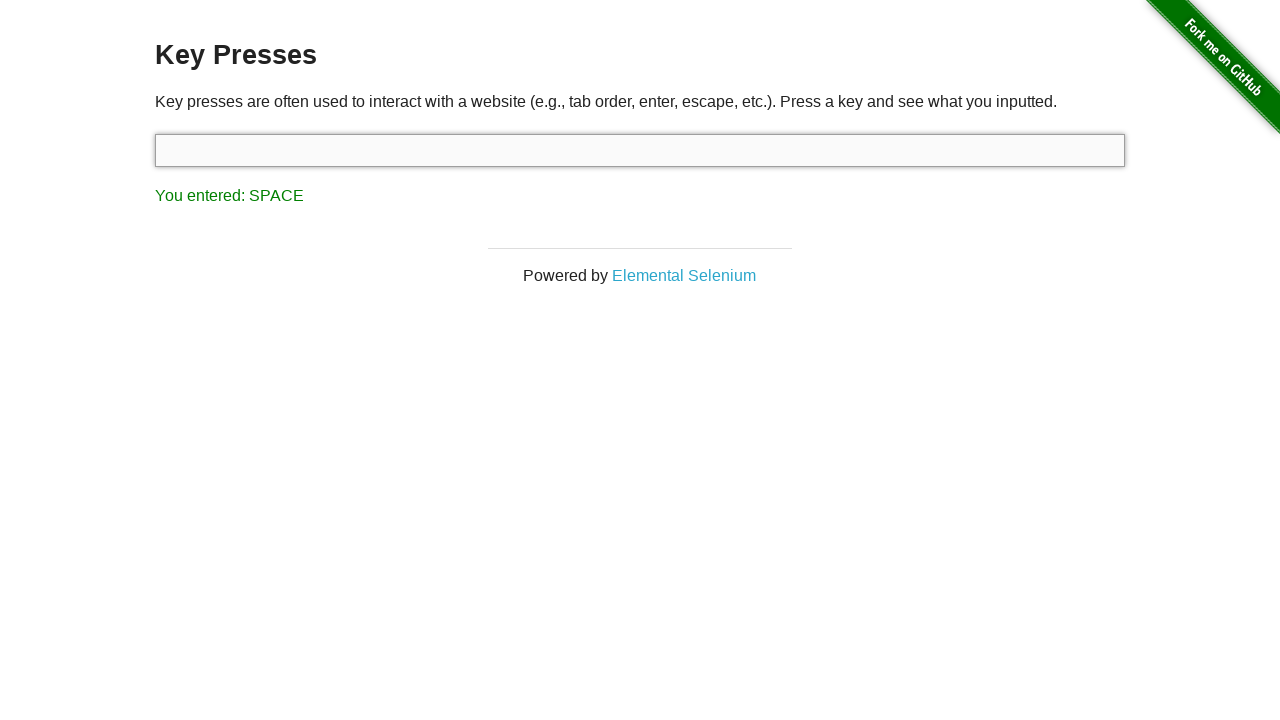

Pressed Left Arrow key using keyboard
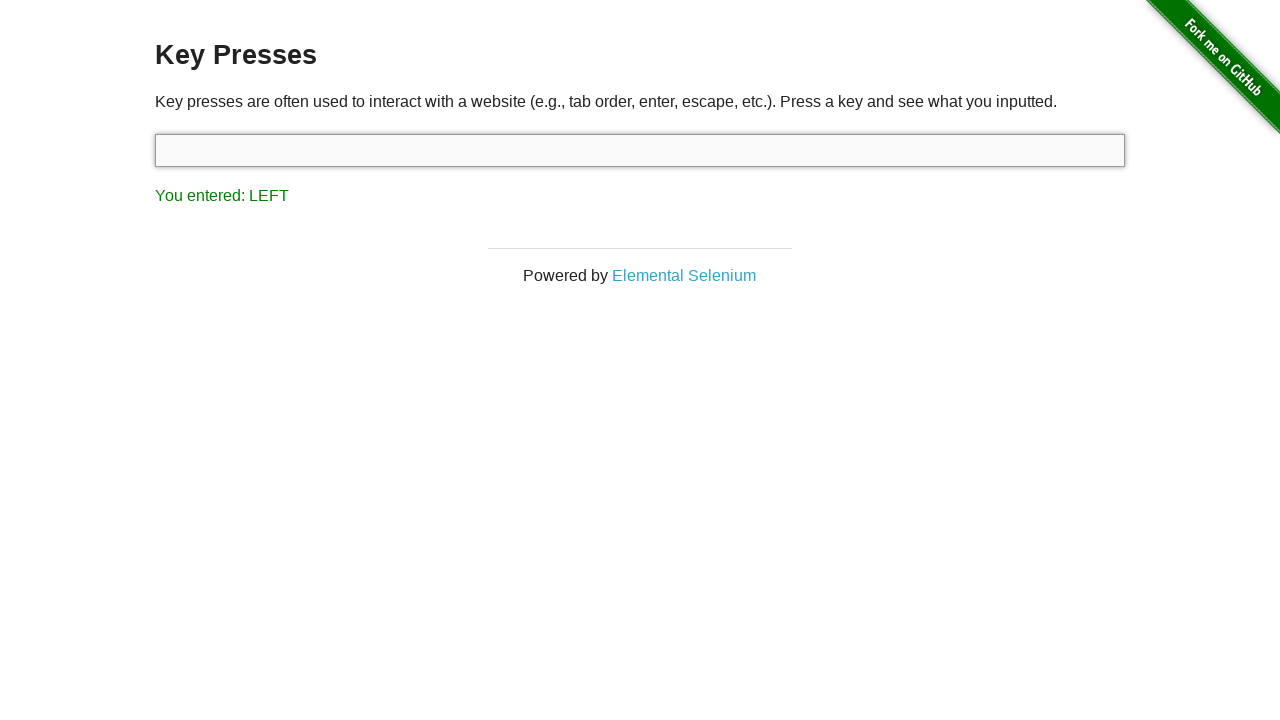

Verified that 'You entered: LEFT' is displayed
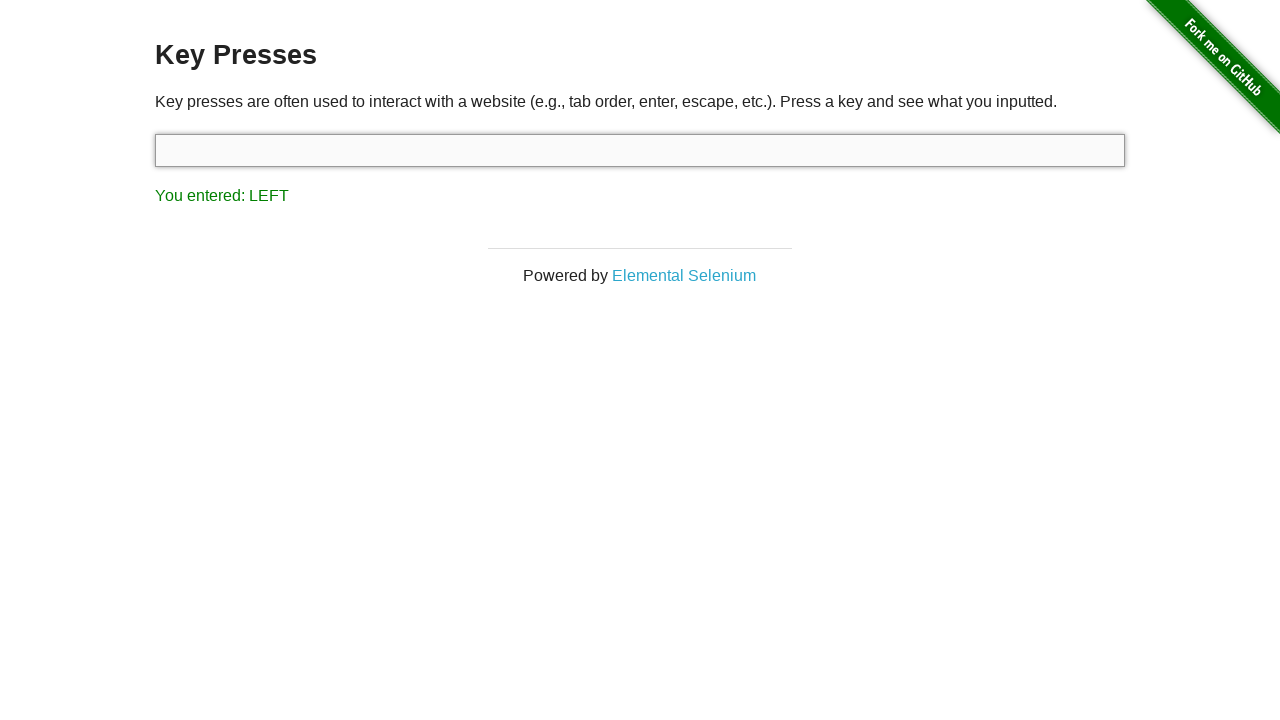

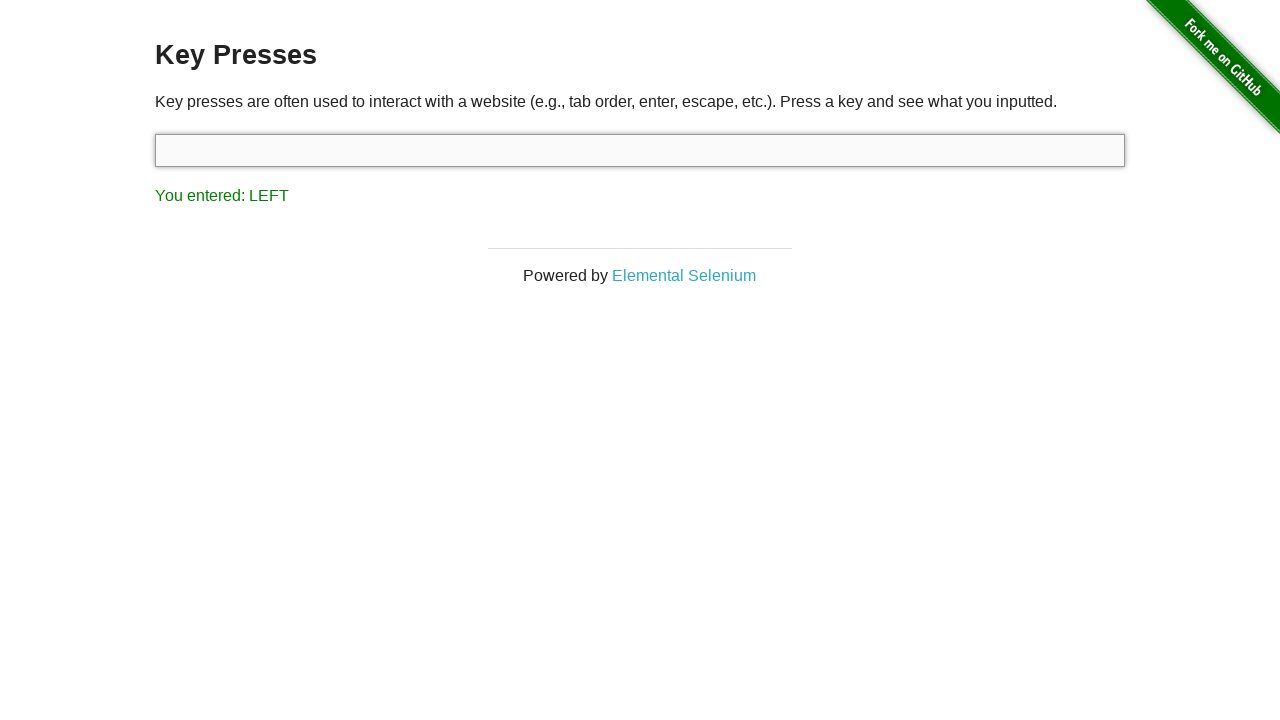